Navigates to W3Schools HTML tables page and verifies that the example table with customer data is present and accessible

Starting URL: https://www.w3schools.com/html/html_tables.asp

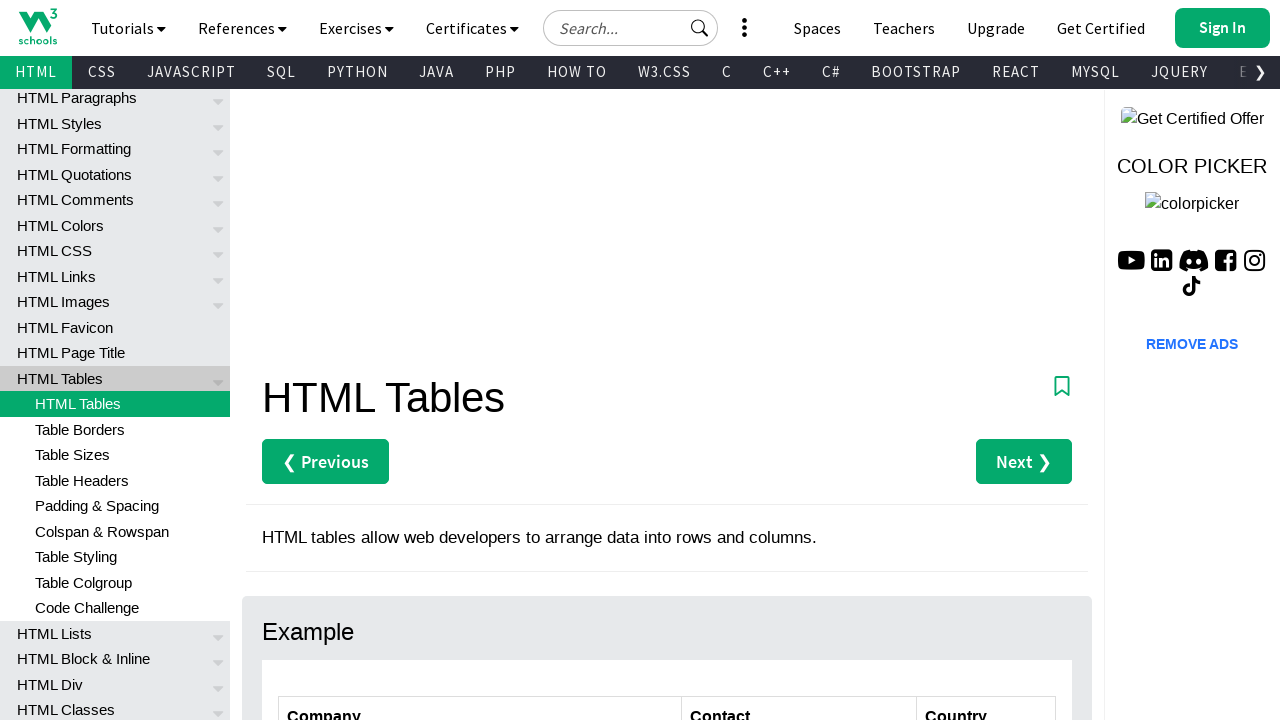

Navigated to W3Schools HTML tables page
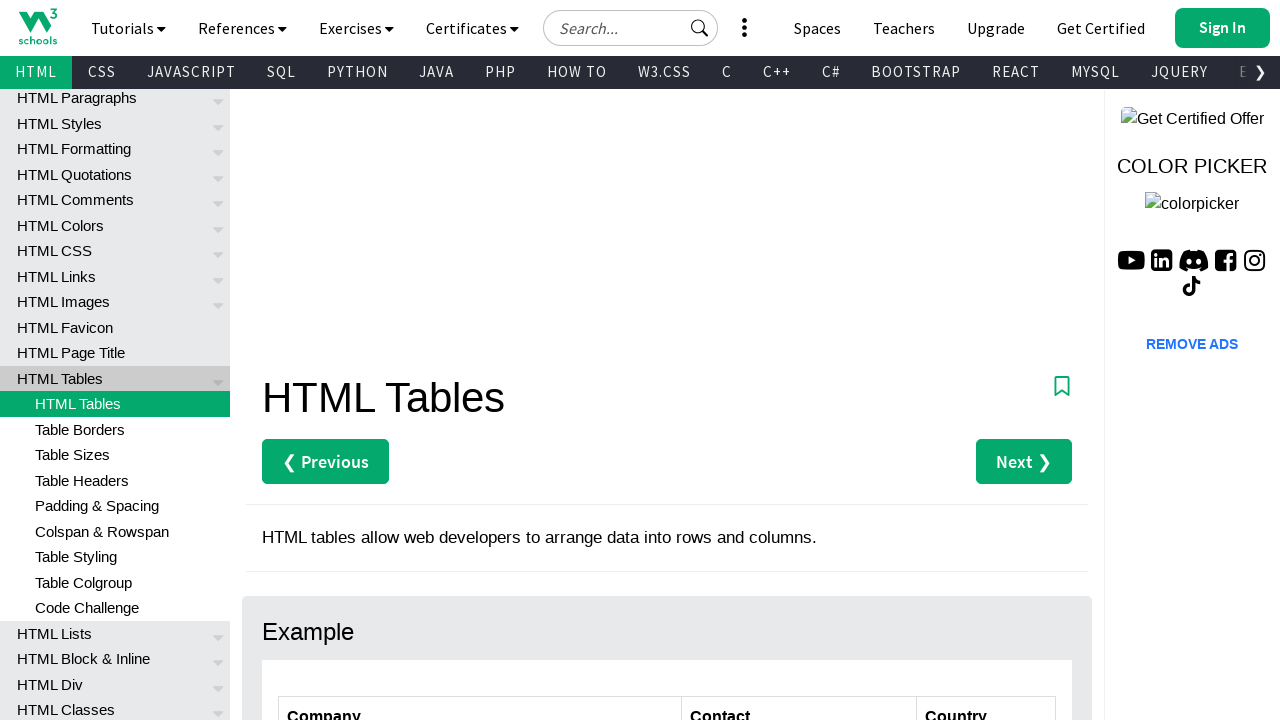

Customers table with id 'customers' loaded
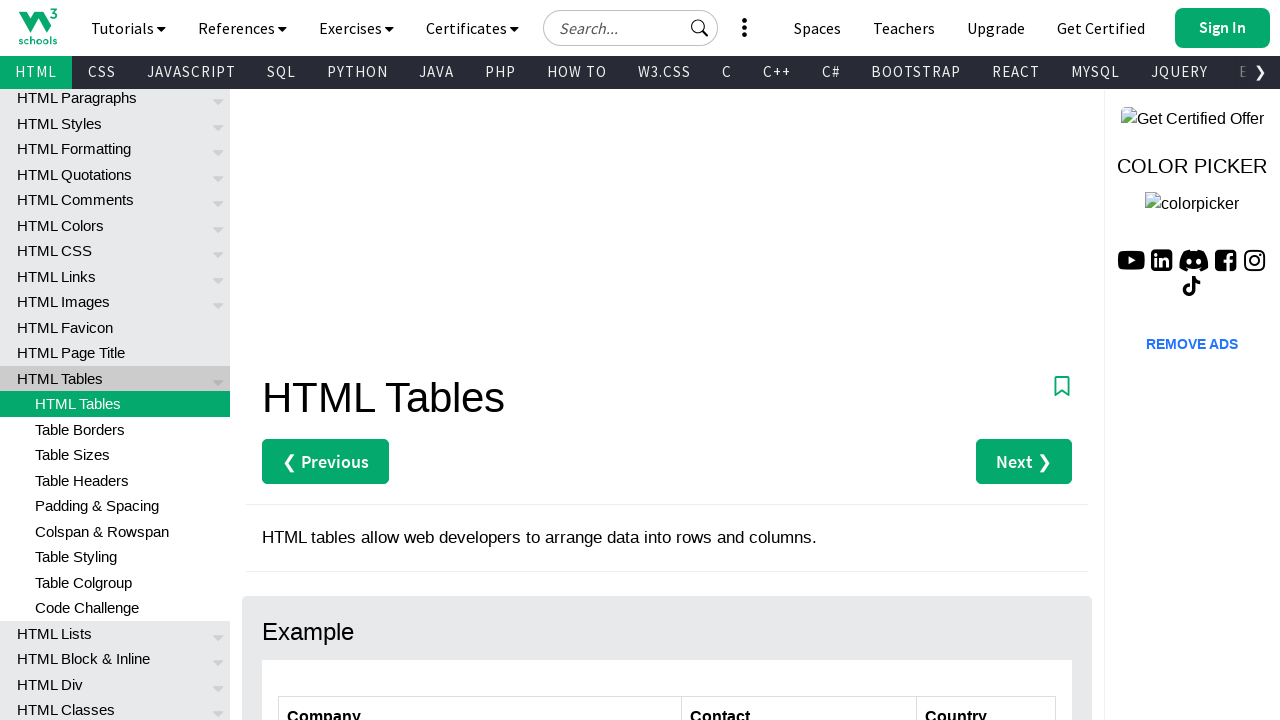

Table rows in customers table verified as present
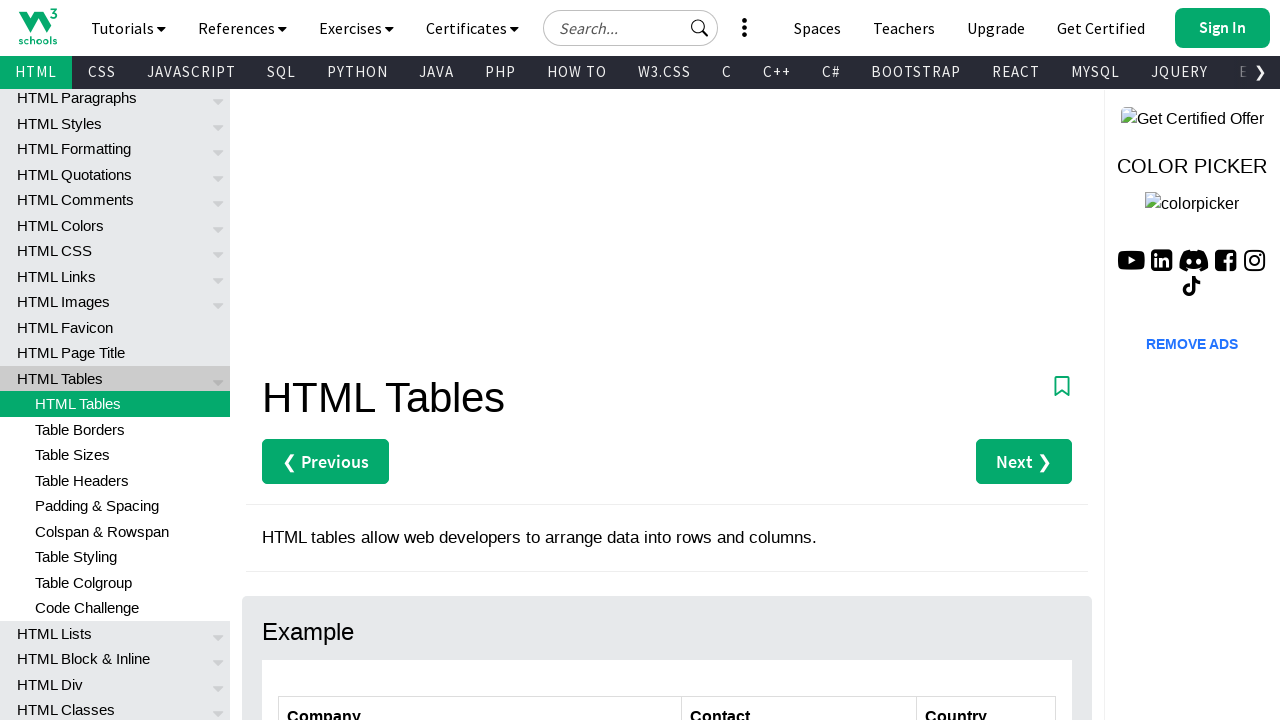

Verified accessibility of table cell at row 2, column 3
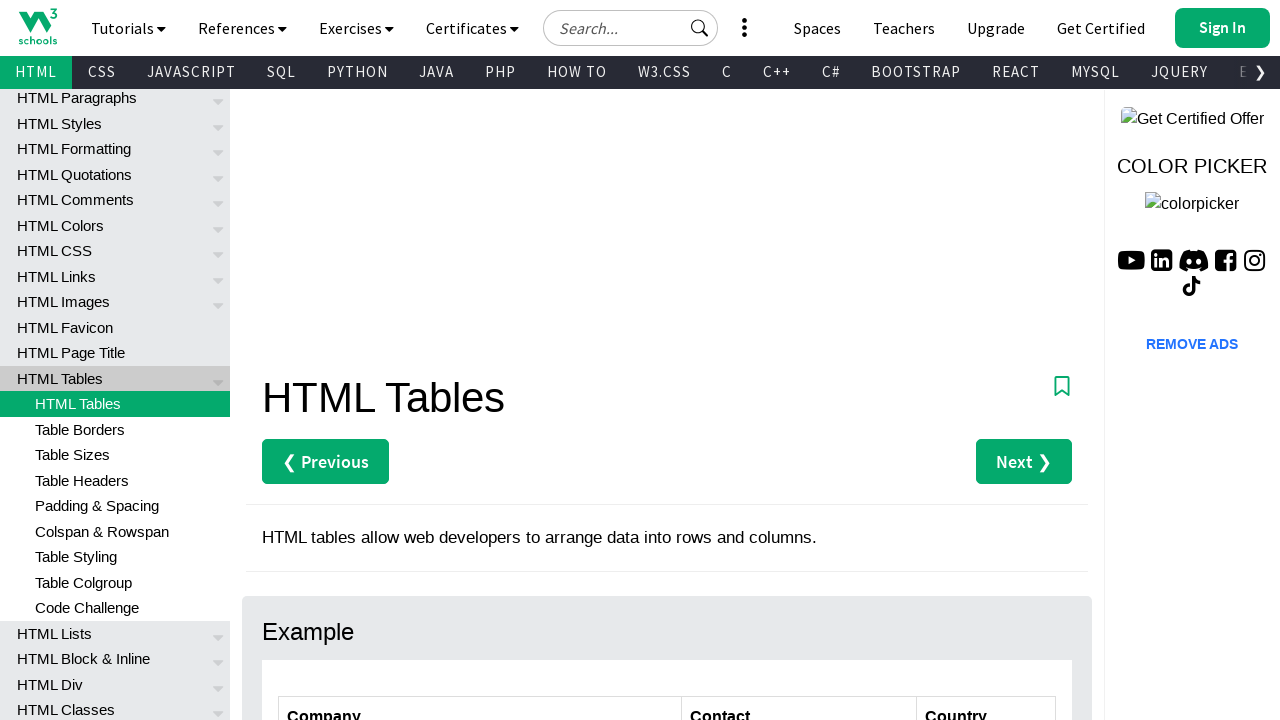

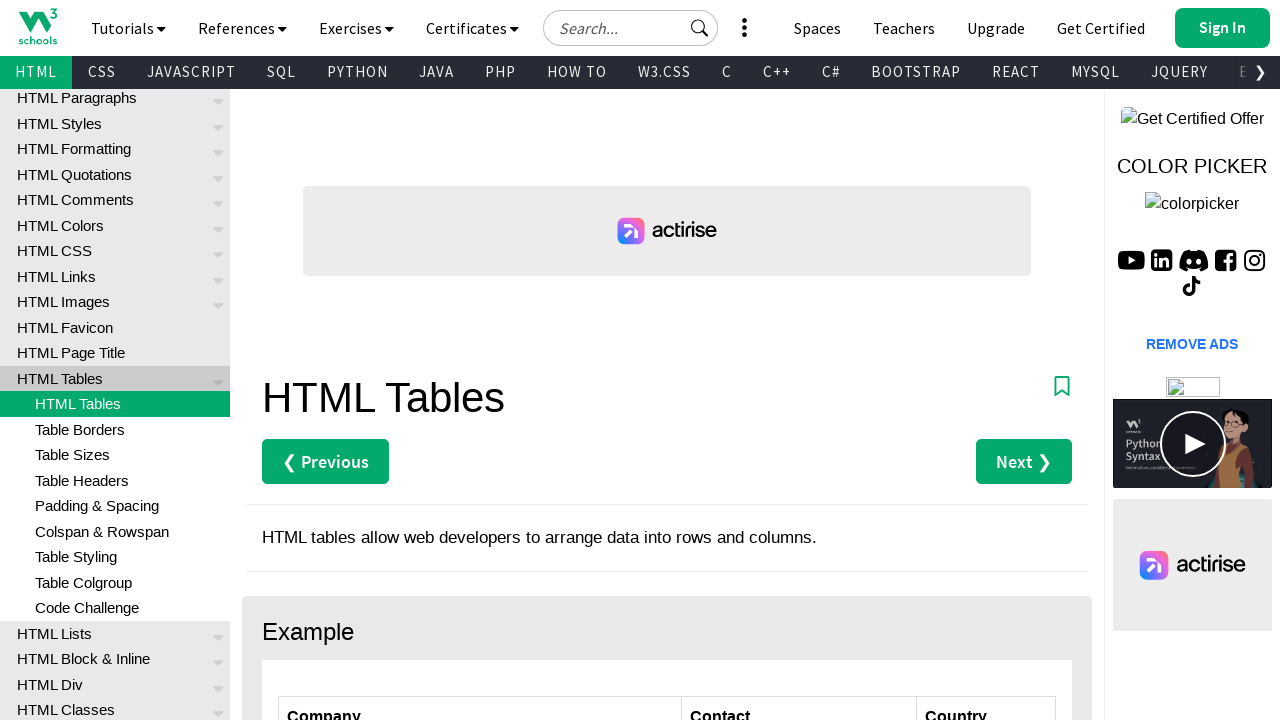